Solves a math problem by reading two numbers from the page, calculating their sum, and selecting the result from a dropdown menu

Starting URL: http://suninjuly.github.io/selects2.html

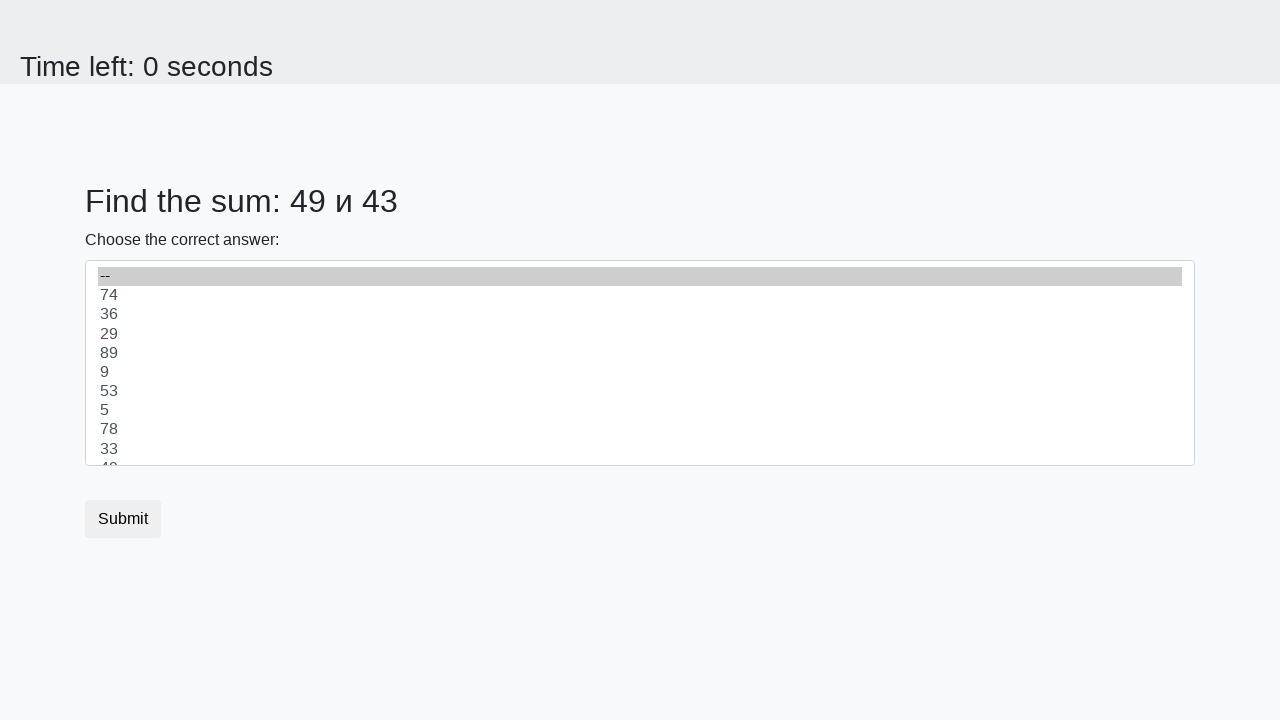

Read first number from page
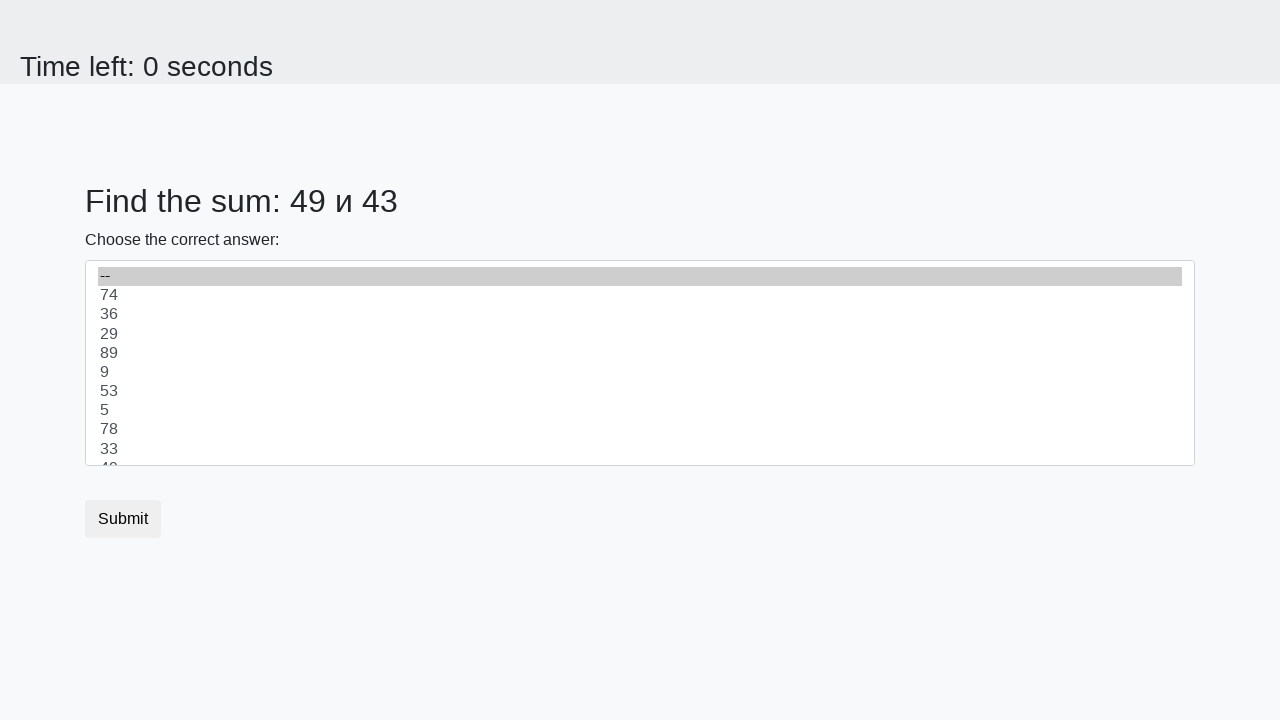

Read second number from page
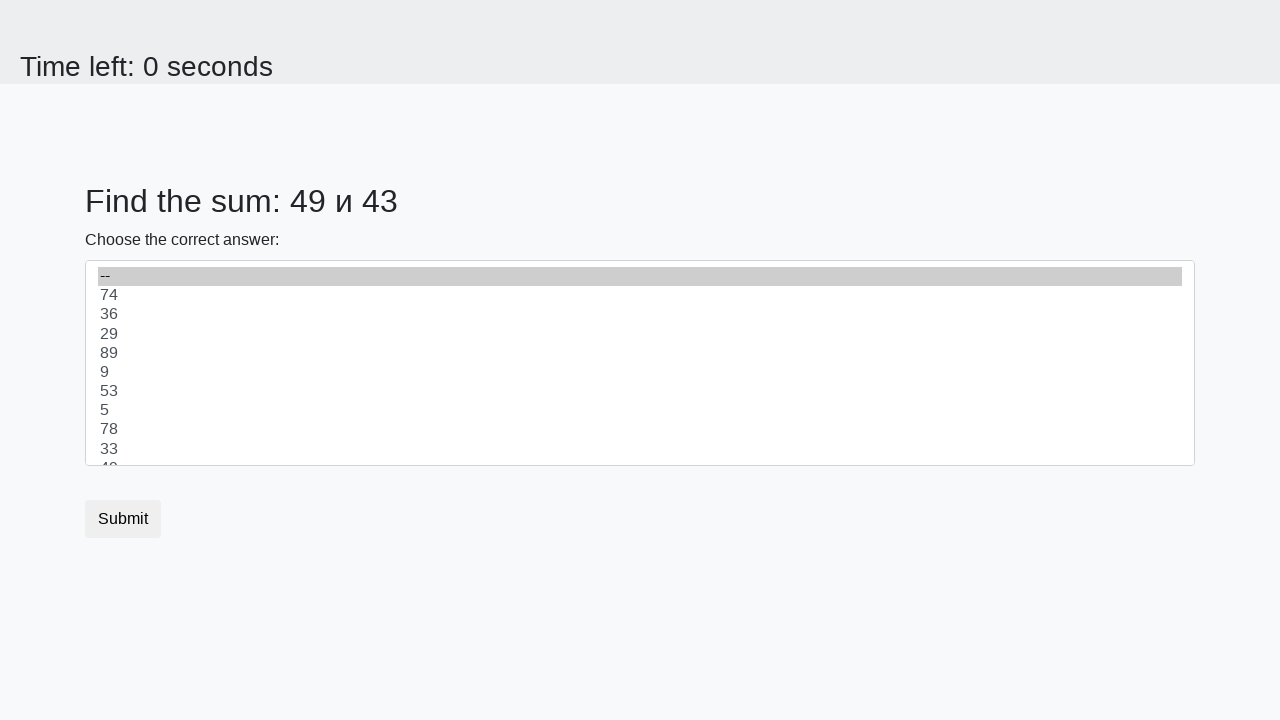

Calculated sum: 49 + 43 = 92
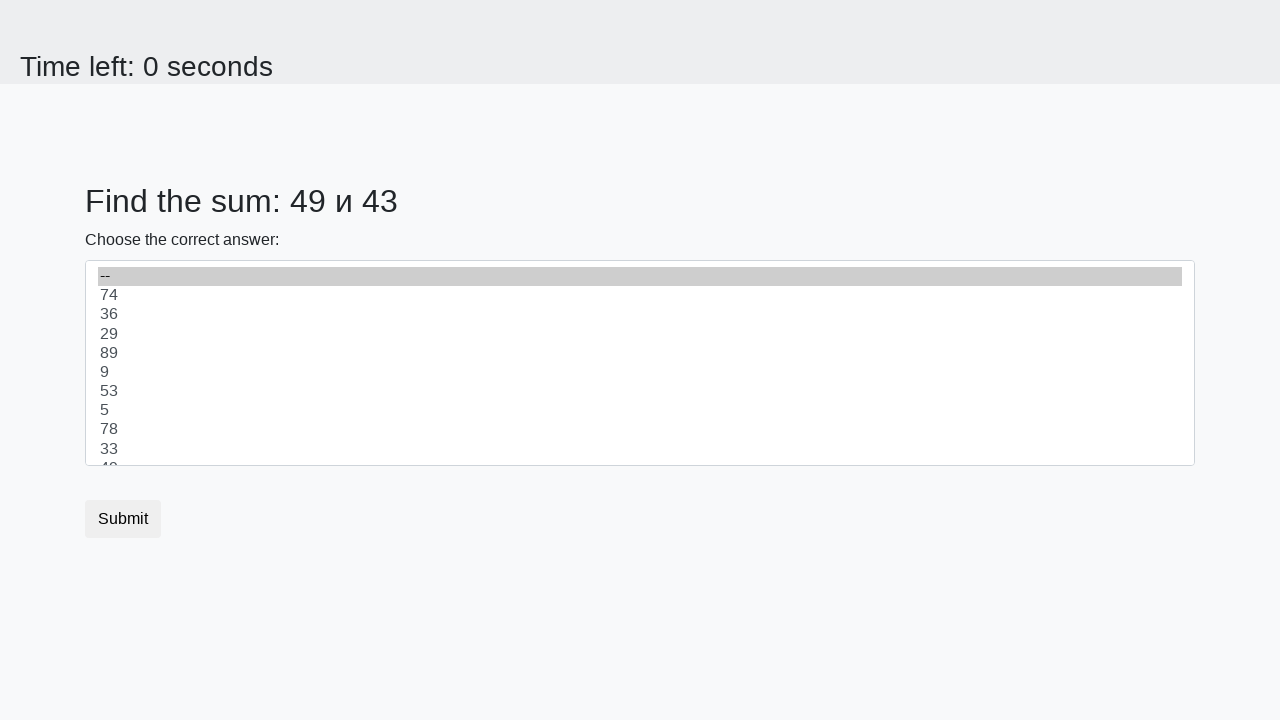

Selected 92 from dropdown menu on .custom-select
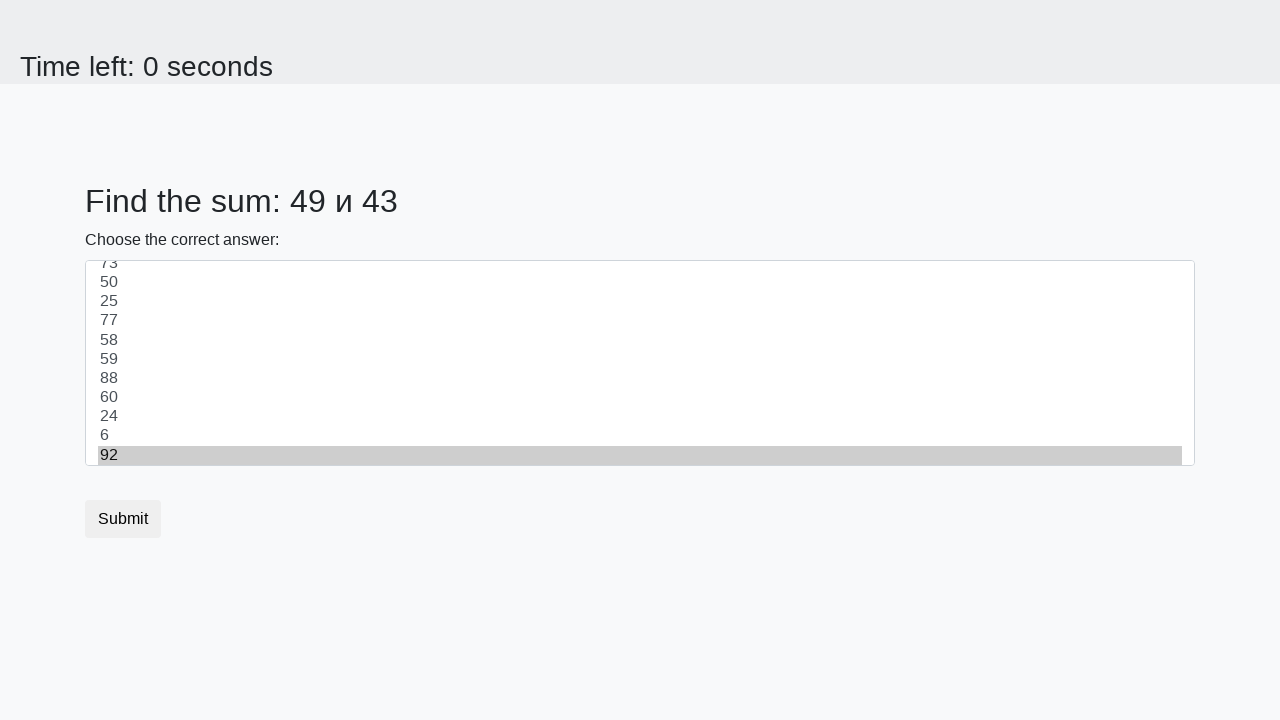

Clicked submit button at (123, 519) on button.btn
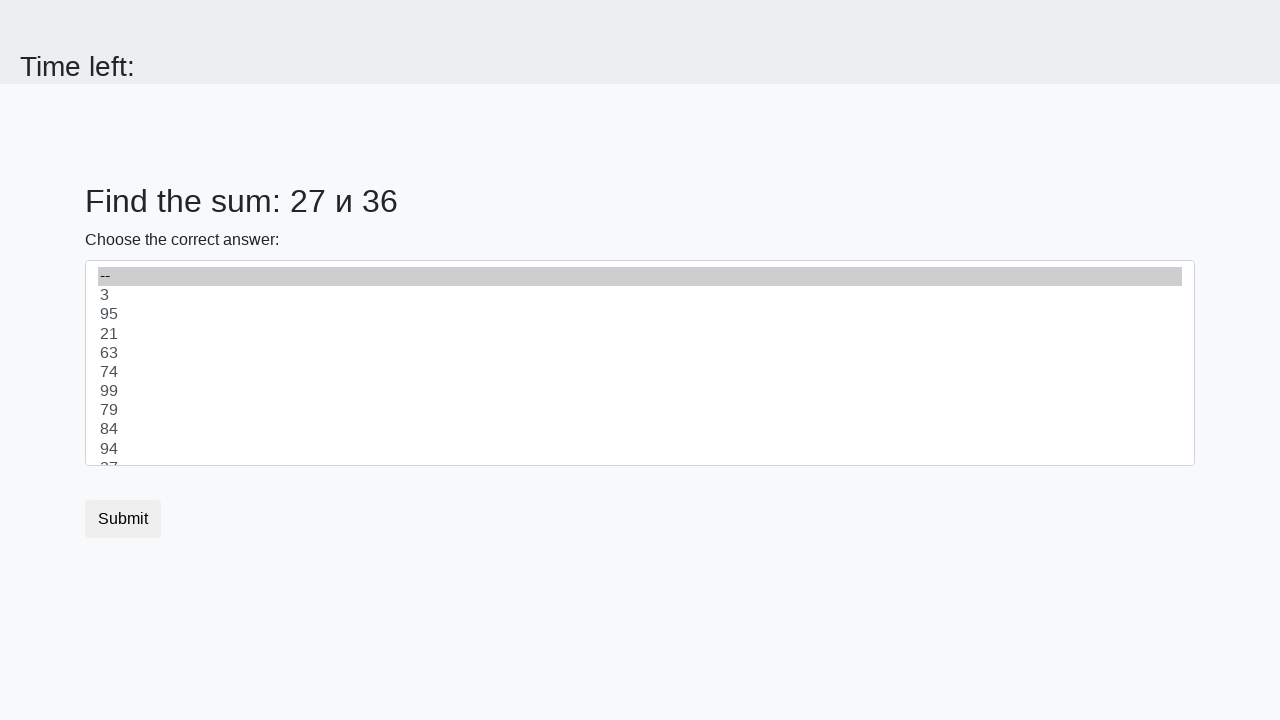

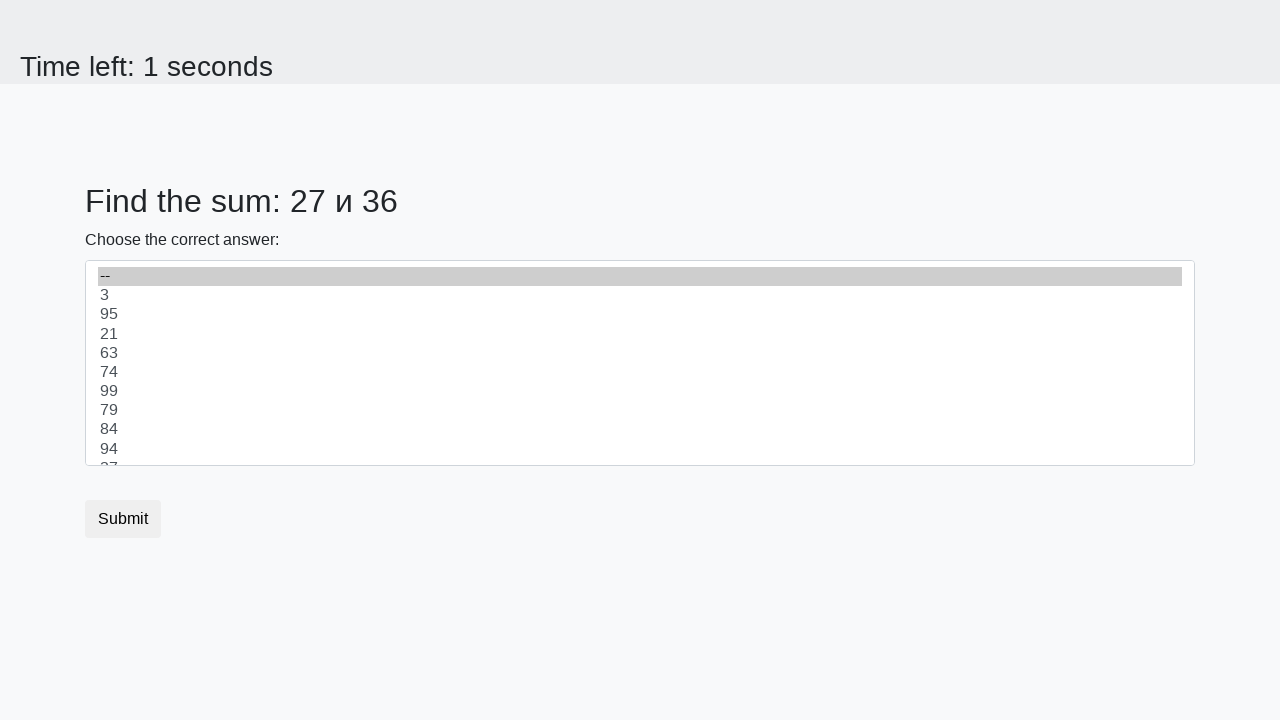